Tests navigation to the Test Cases page by clicking the homepage link, then clicking the test cases link, and verifying the URL matches the expected test cases page.

Starting URL: https://automationexercise.com

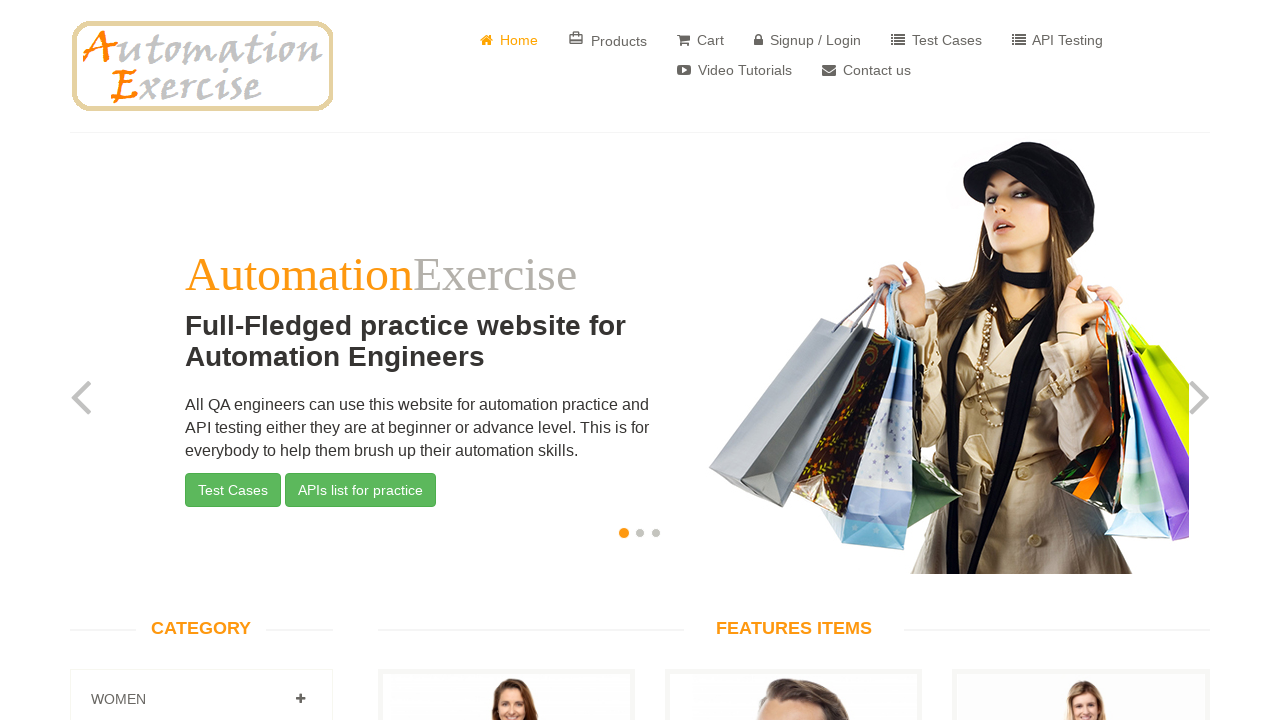

Clicked homepage link at (509, 40) on xpath=//i[@class='fa fa-home']/parent::a
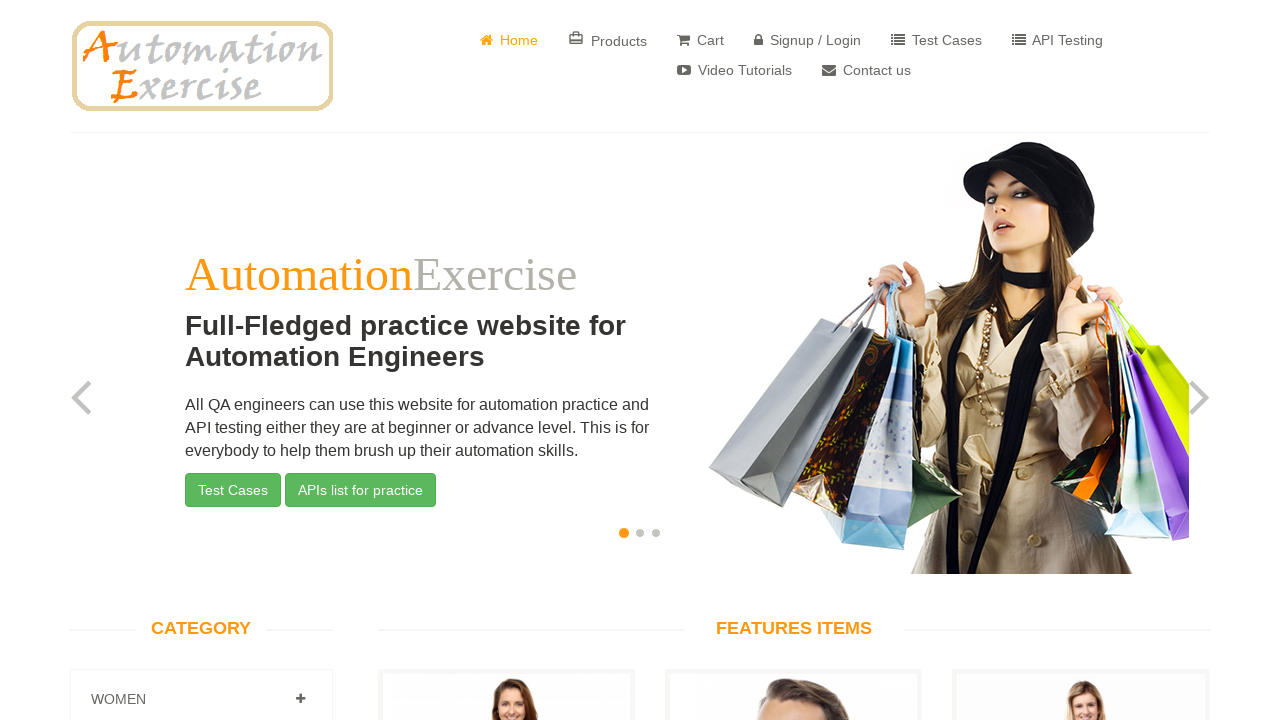

Homepage loaded and DOM content ready
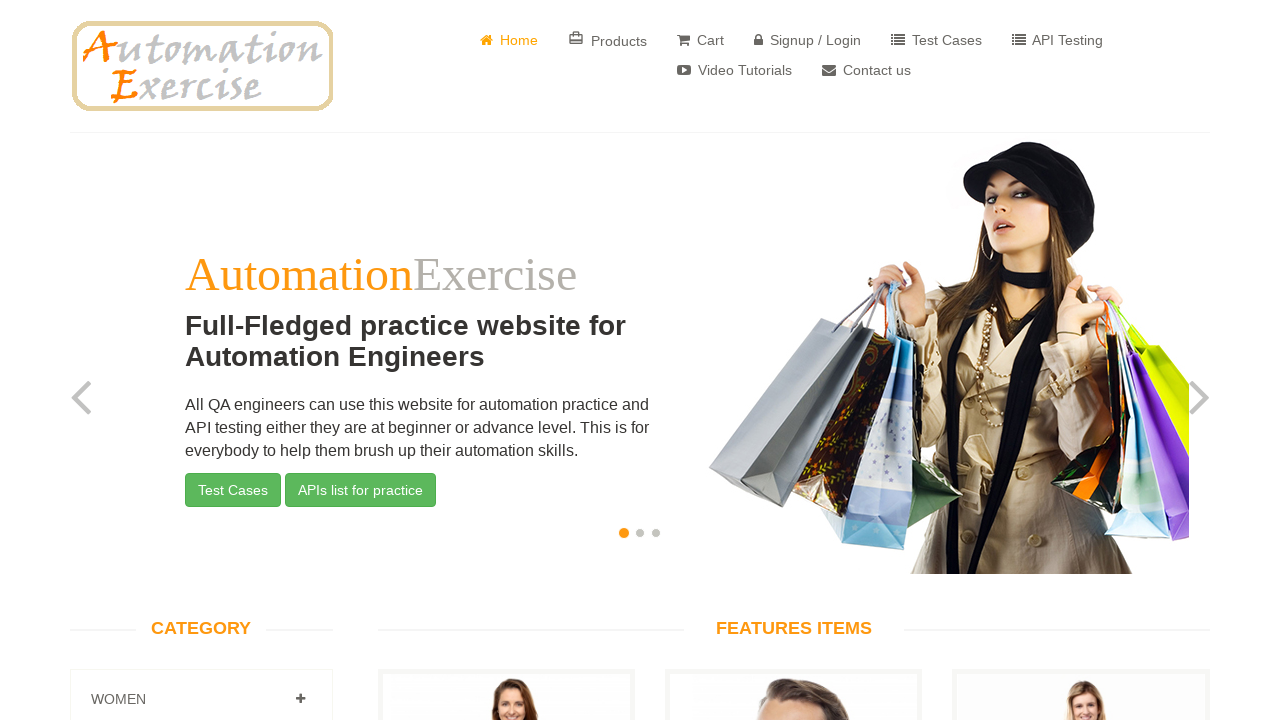

Clicked test cases link at (936, 40) on xpath=//i[@class='fa fa-list']/parent::a
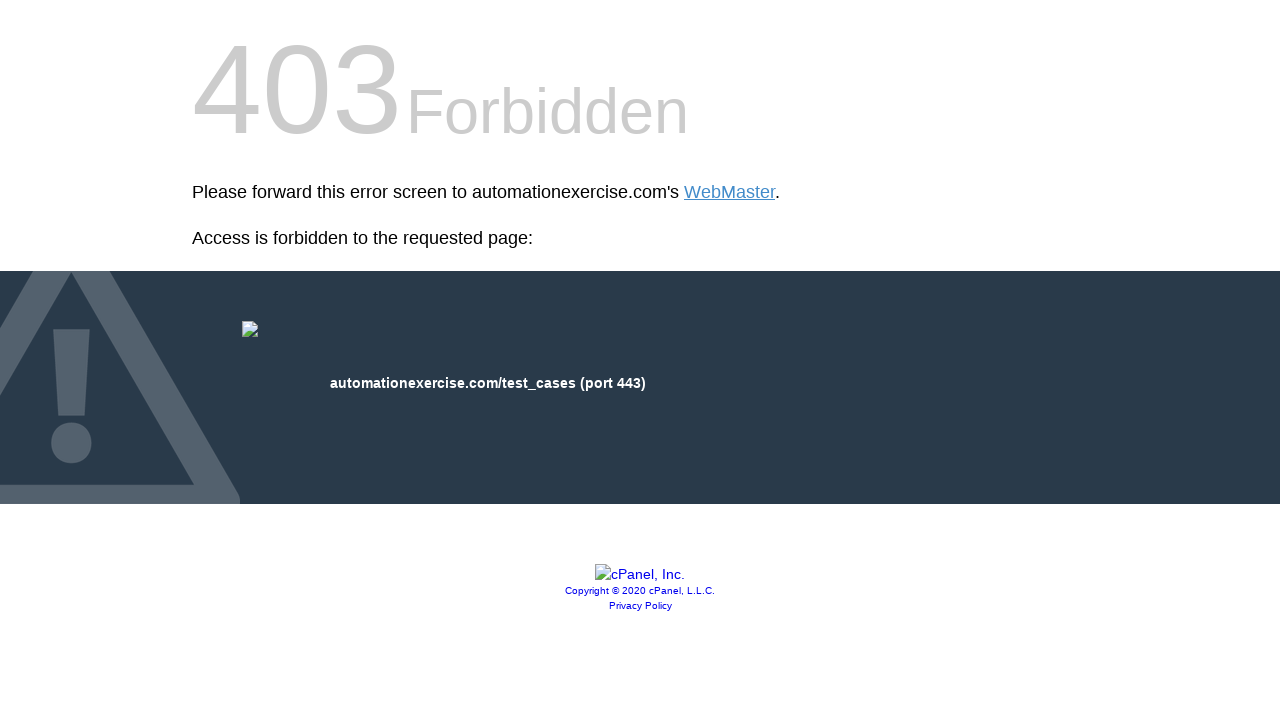

Successfully navigated to test cases page at https://automationexercise.com/test_cases
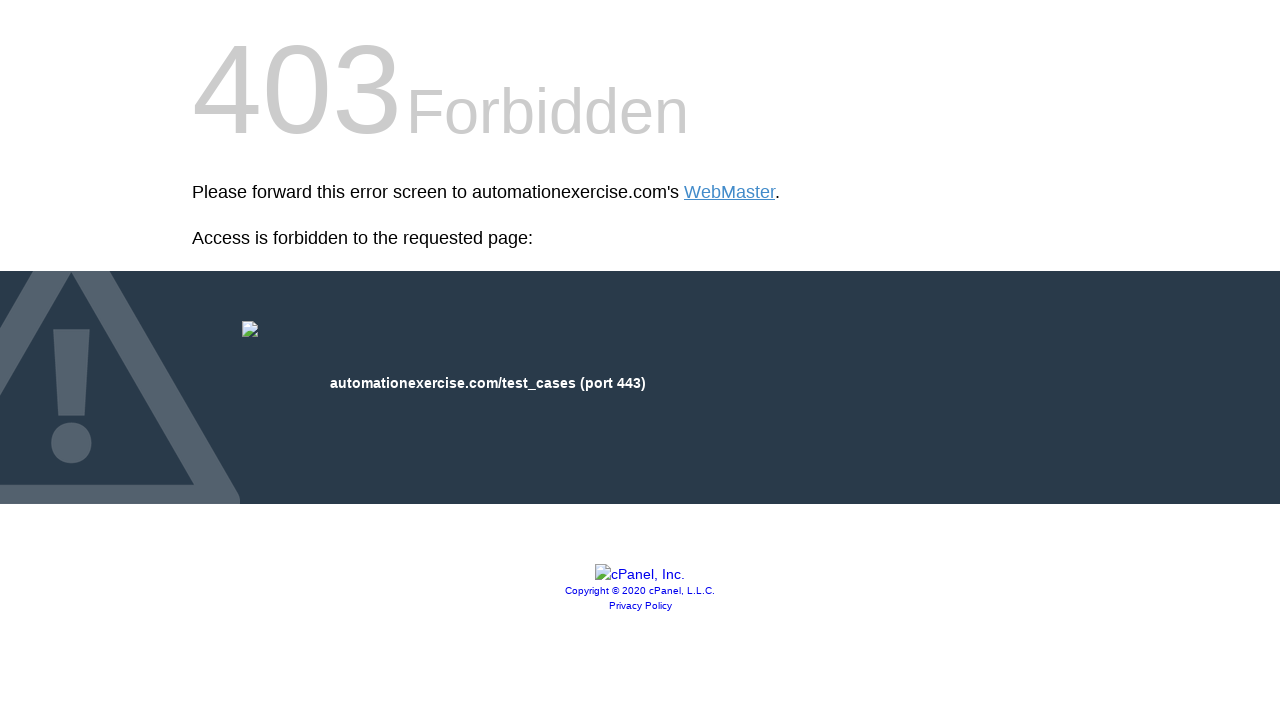

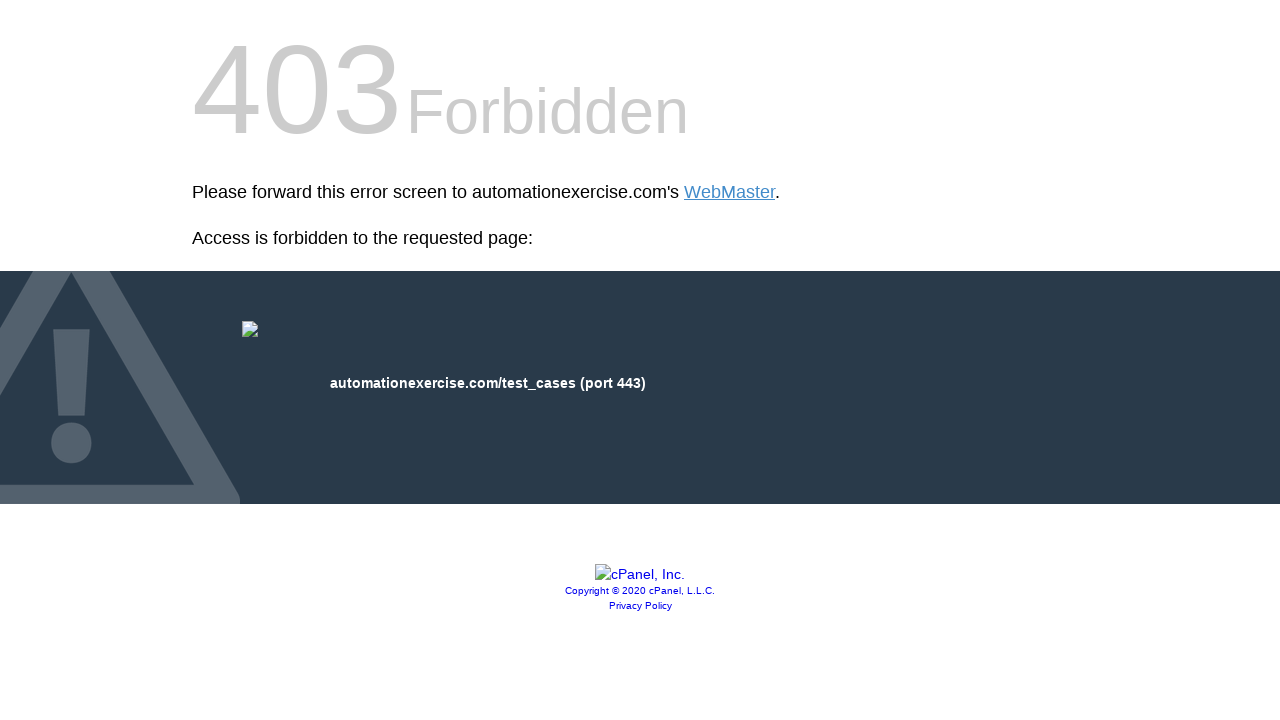